Navigates to VCTC Pune website homepage and verifies page loads

Starting URL: https://vctcpune.com/

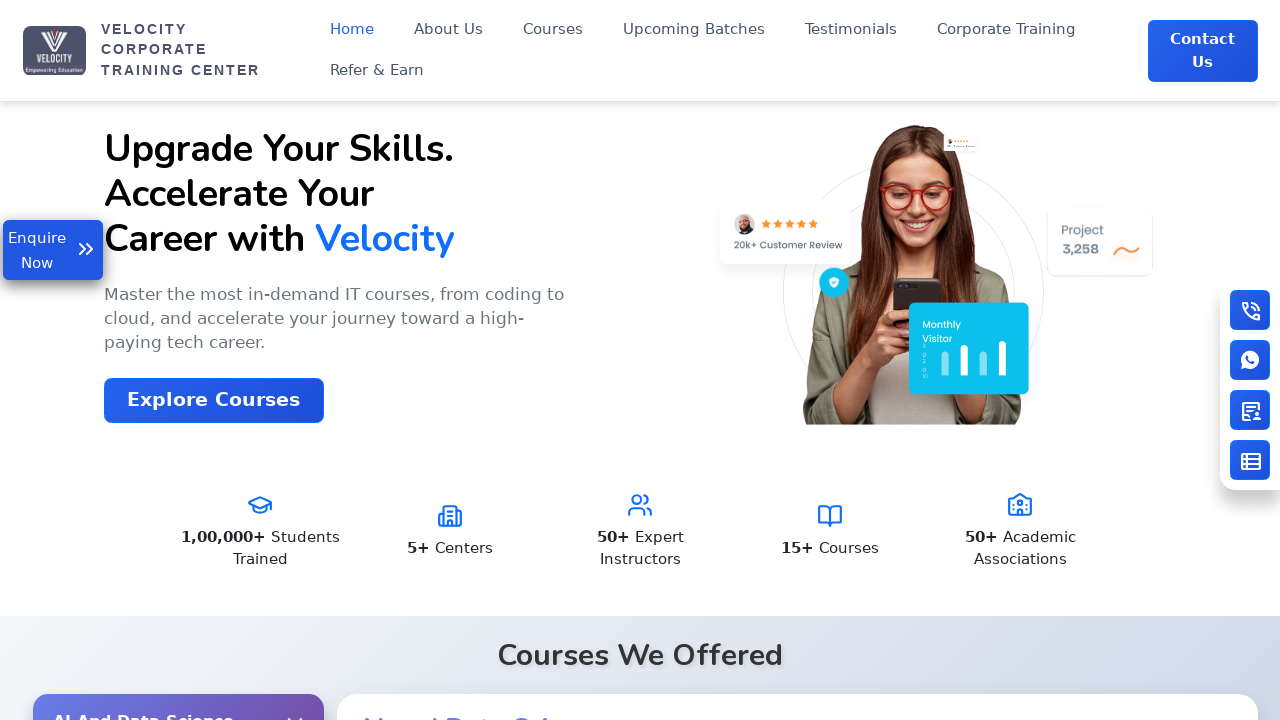

Waited for VCTC Pune homepage to load (domcontentloaded state)
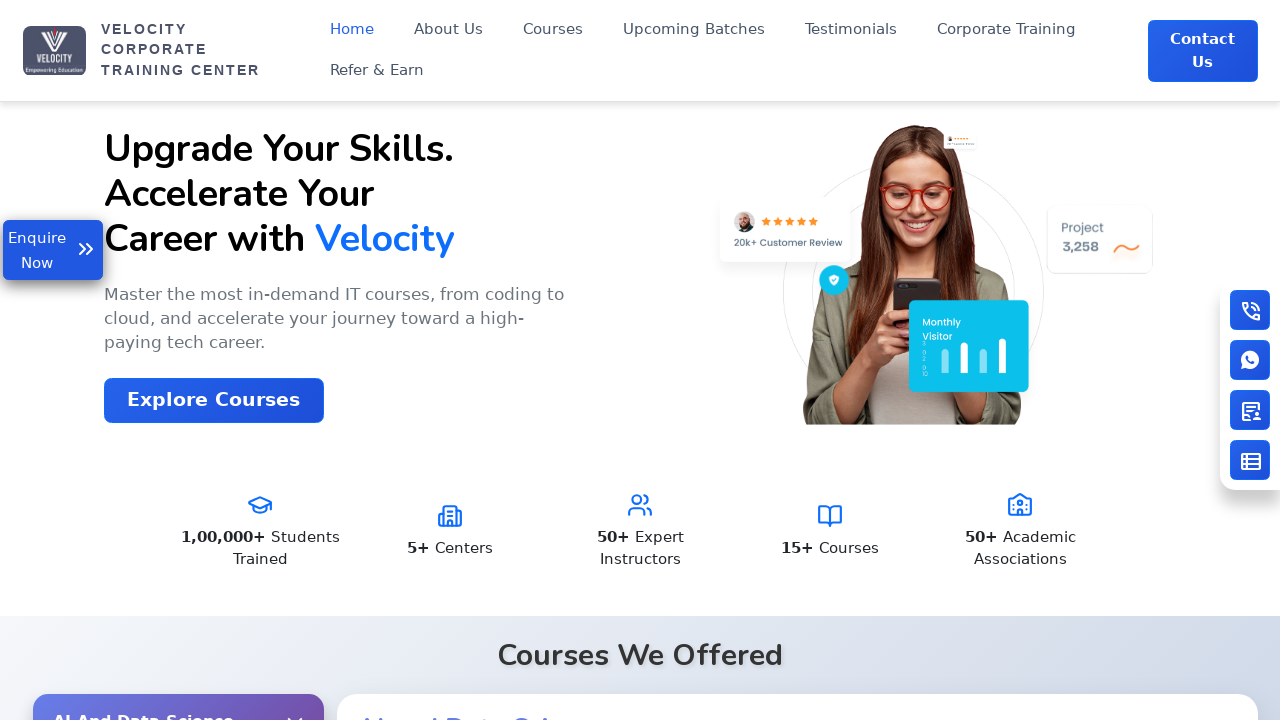

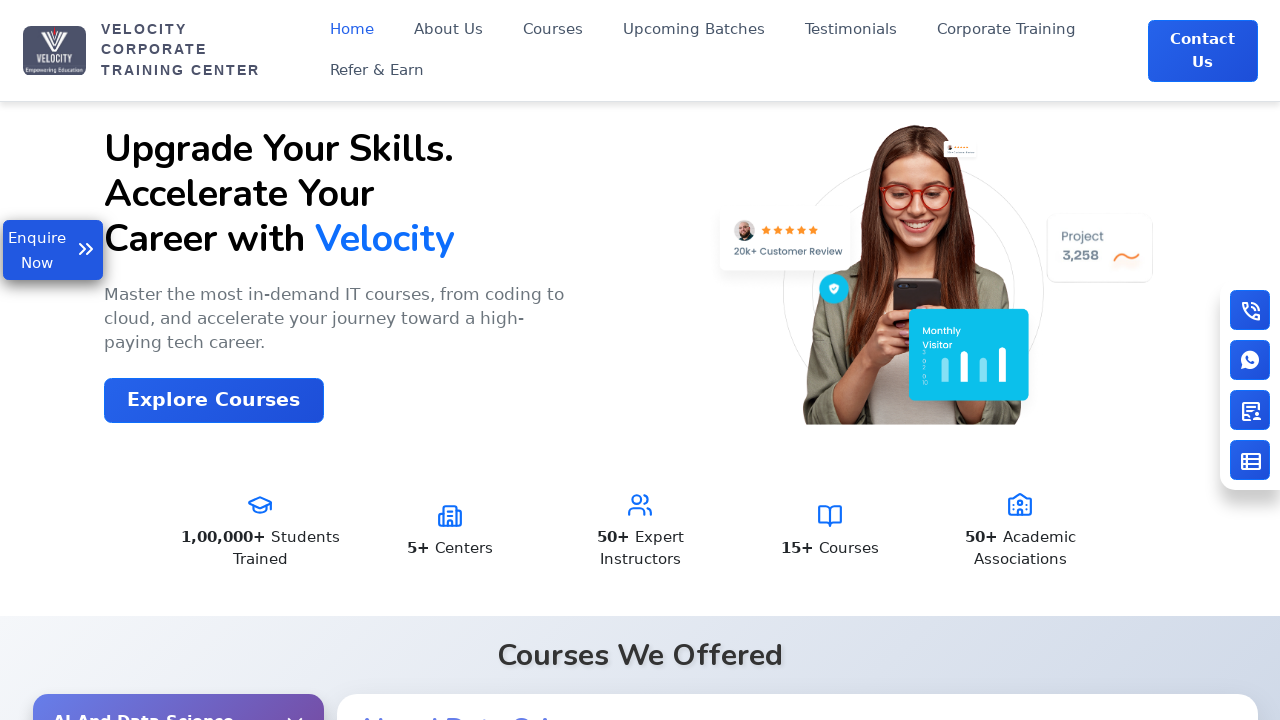